Navigates to the OrangeHRM demo application and verifies the page loads successfully

Starting URL: https://opensource-demo.orangehrmlive.com

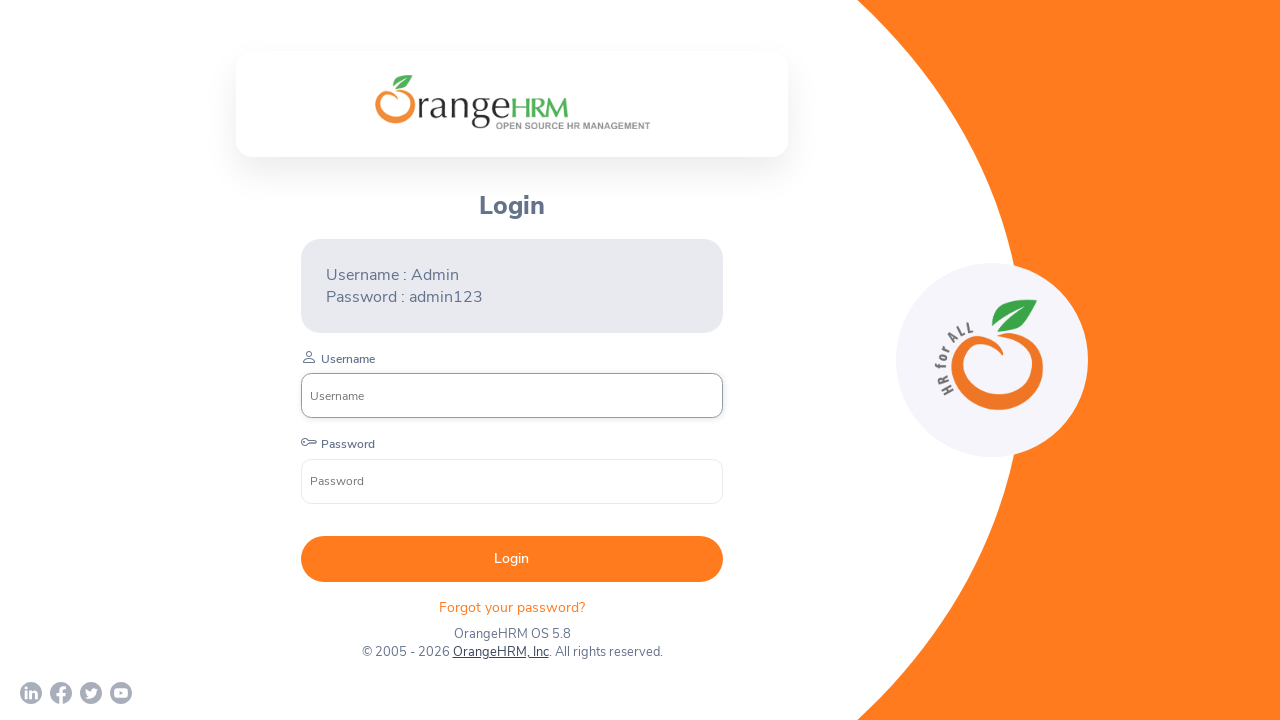

Waited for page DOM to load on OrangeHRM demo application
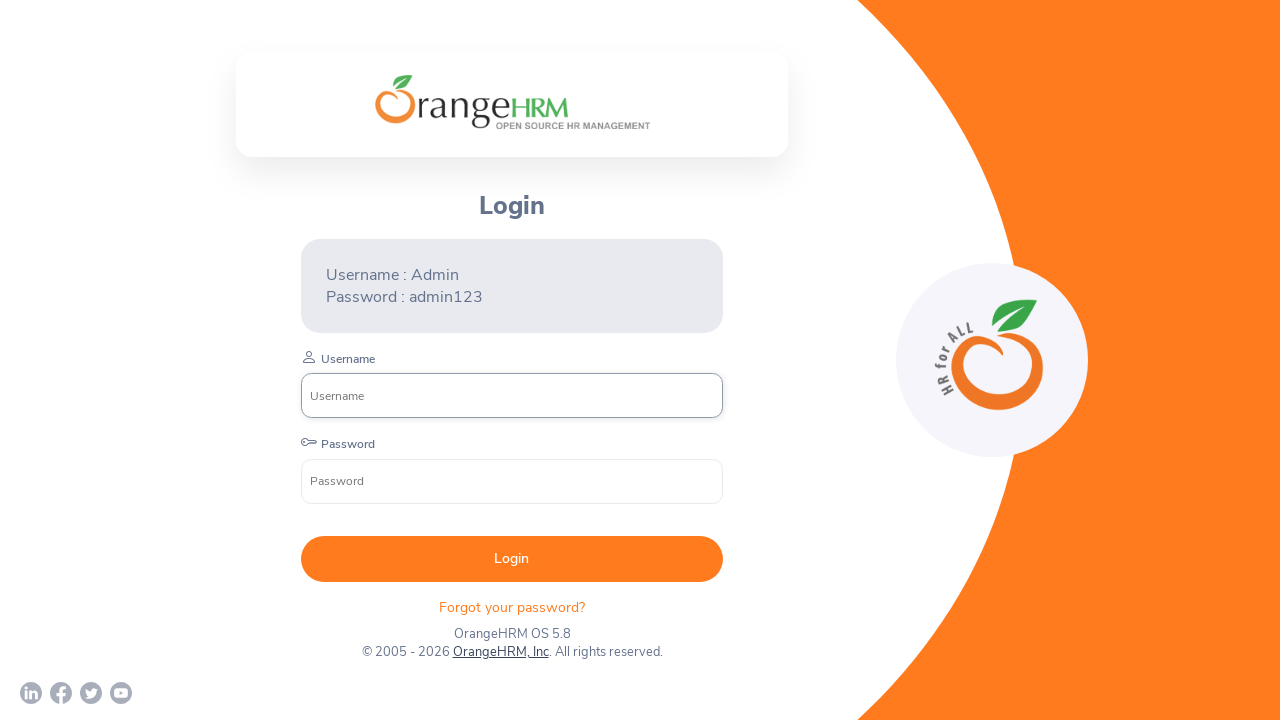

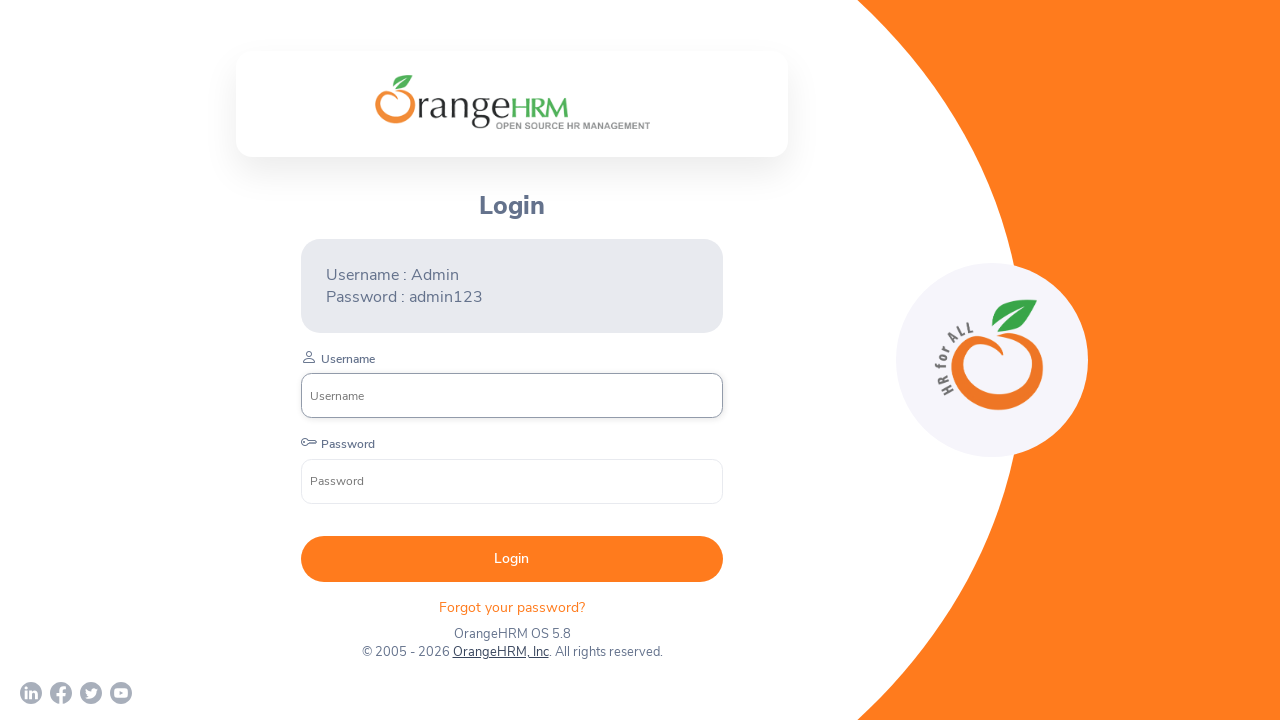